Creates a todo item, marks it as completed, then clicks the "Clear completed" button and verifies the item is removed from the list.

Starting URL: https://todomvc.com/examples/react/dist/

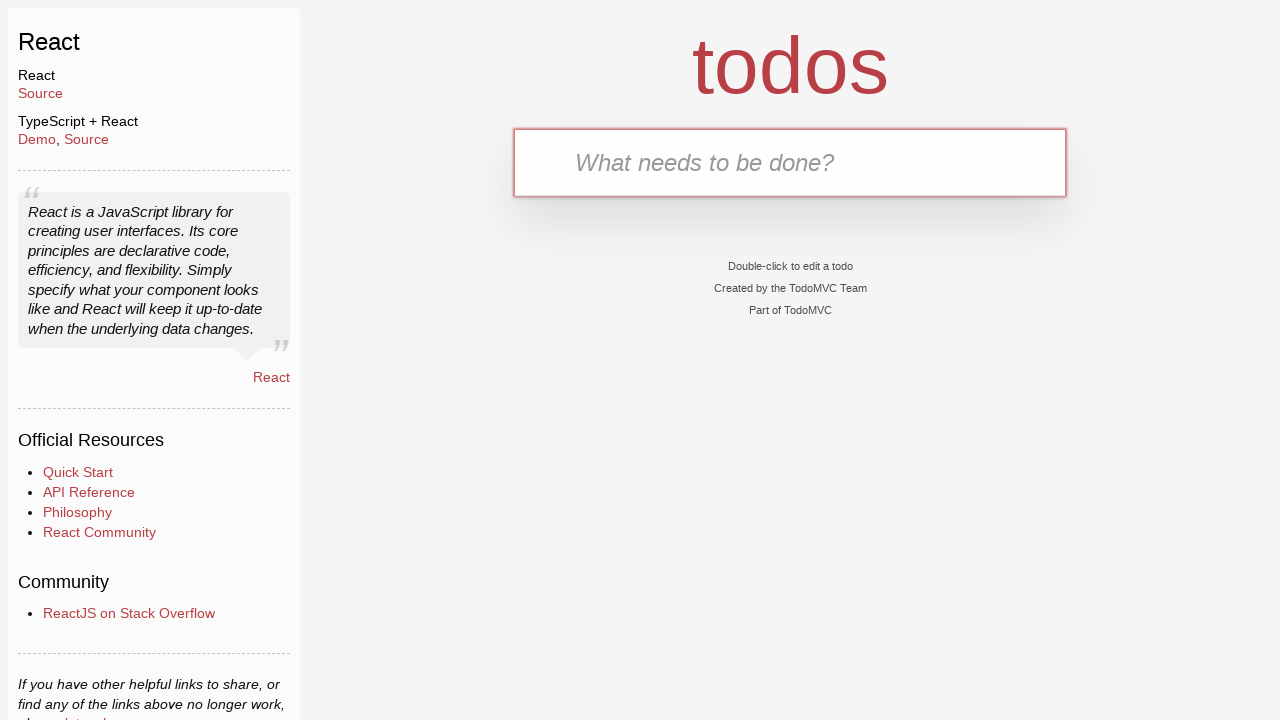

Clicked the todo input field at (790, 162) on .new-todo
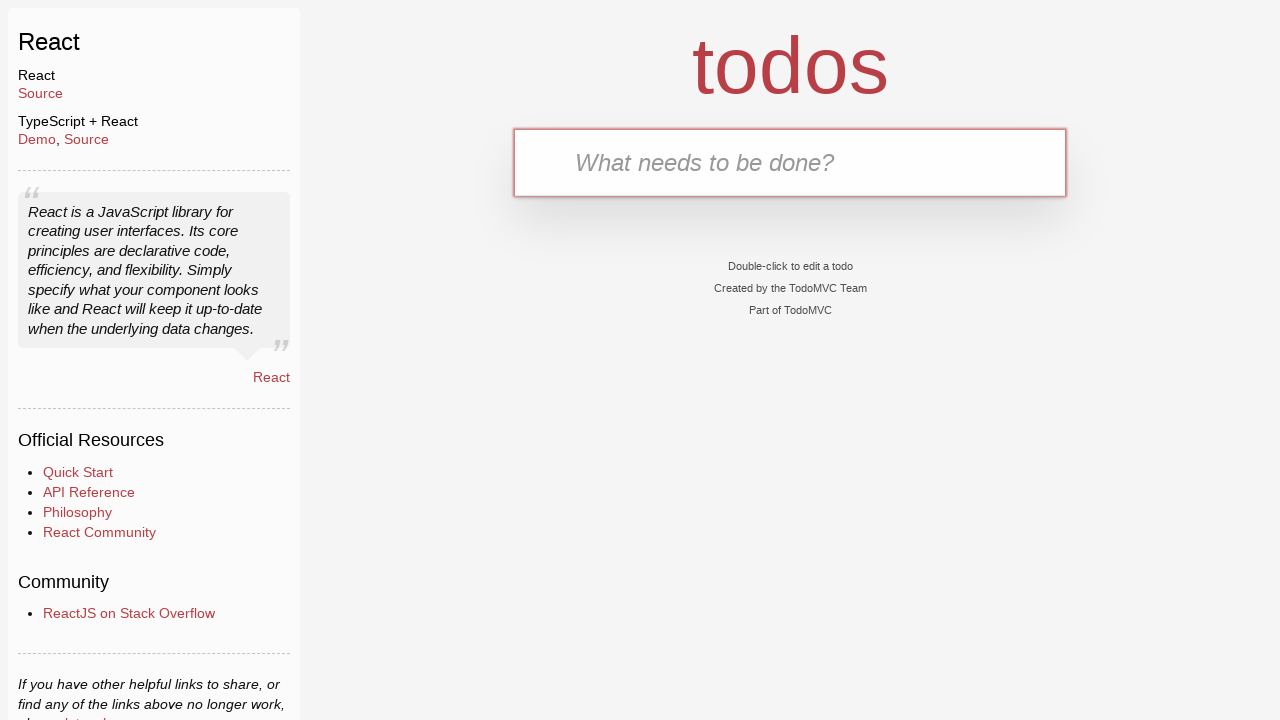

Filled todo input with 'Task to clear' on .new-todo
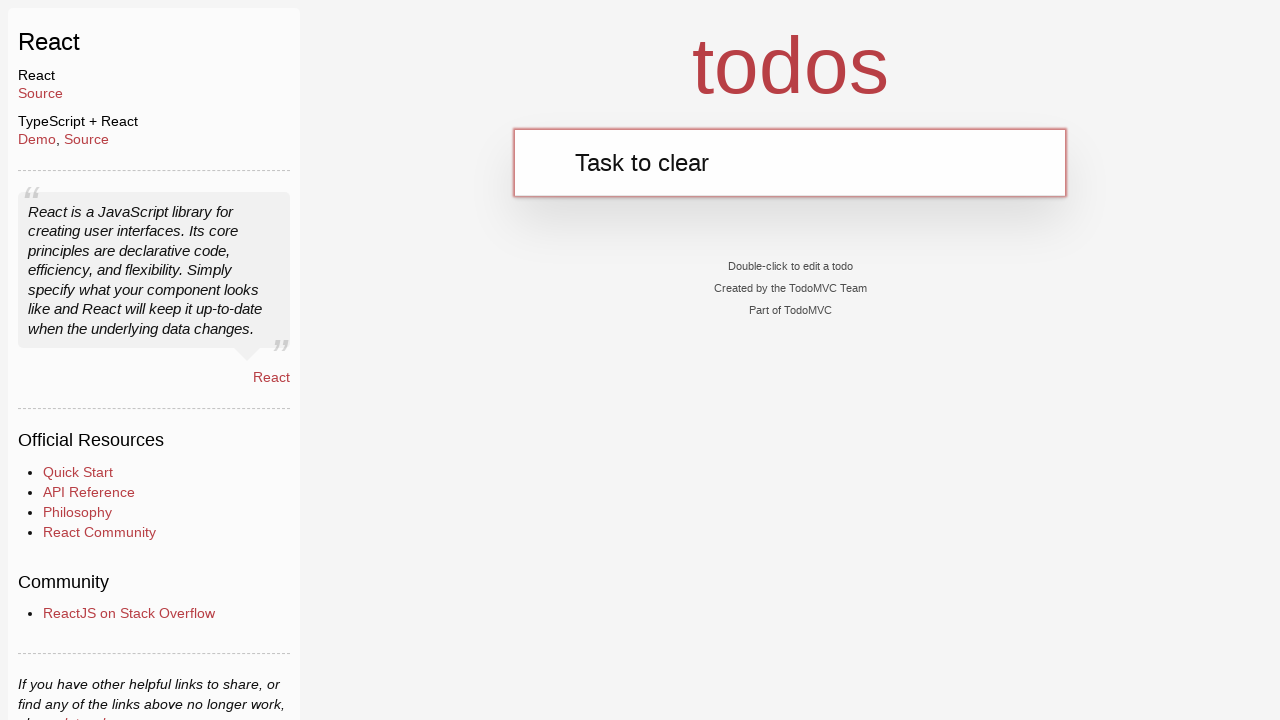

Pressed Enter to create the todo item on .new-todo
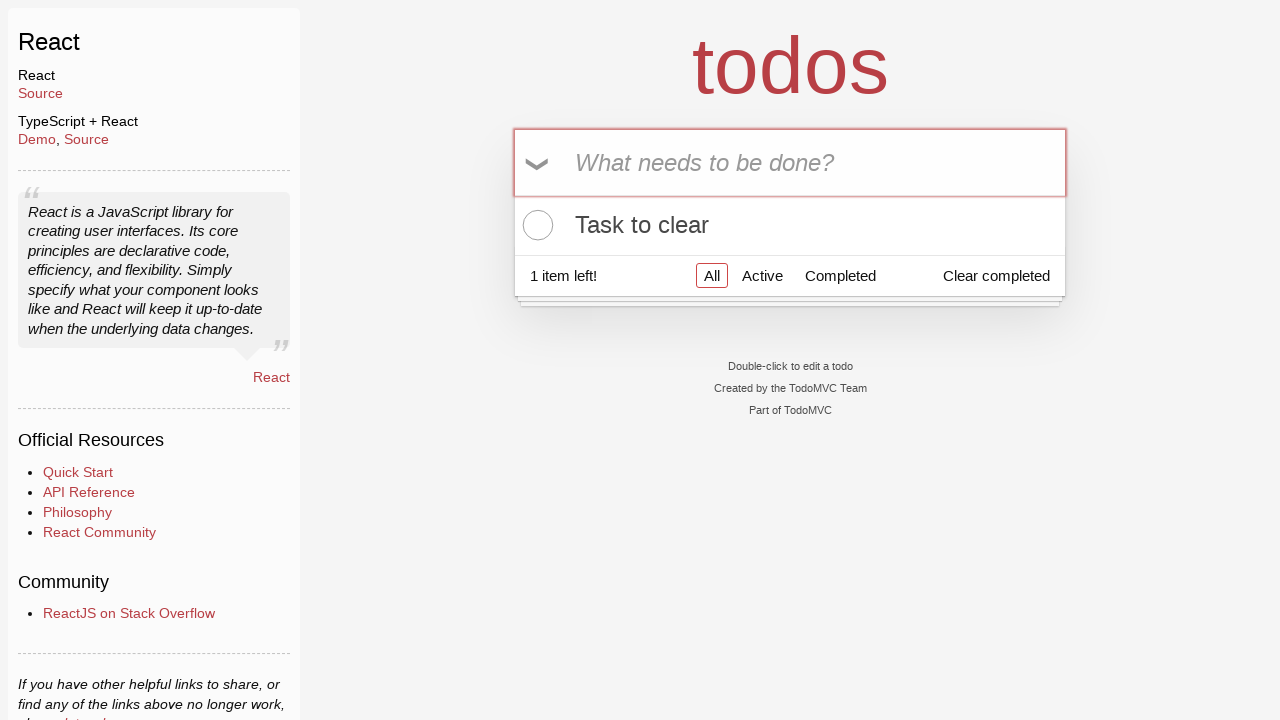

Clicked the toggle checkbox to mark todo as completed at (535, 225) on .todo-list li .toggle
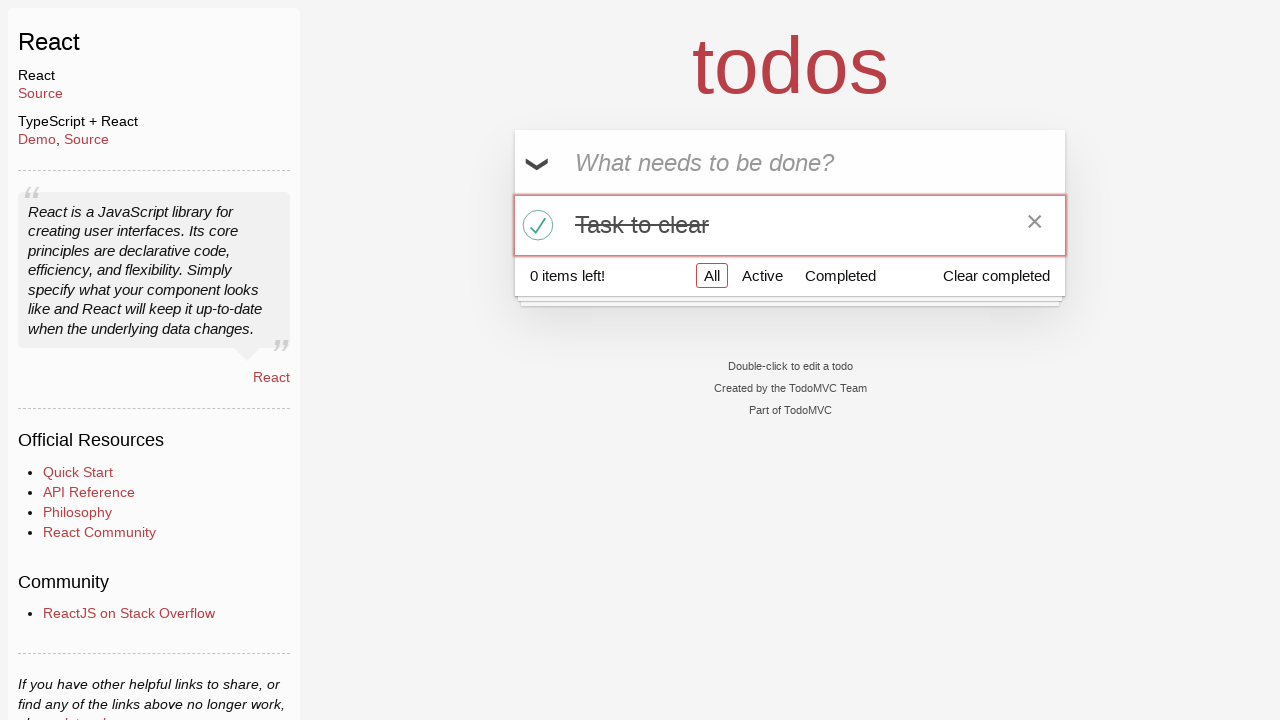

Clicked the Clear completed button at (996, 275) on .clear-completed
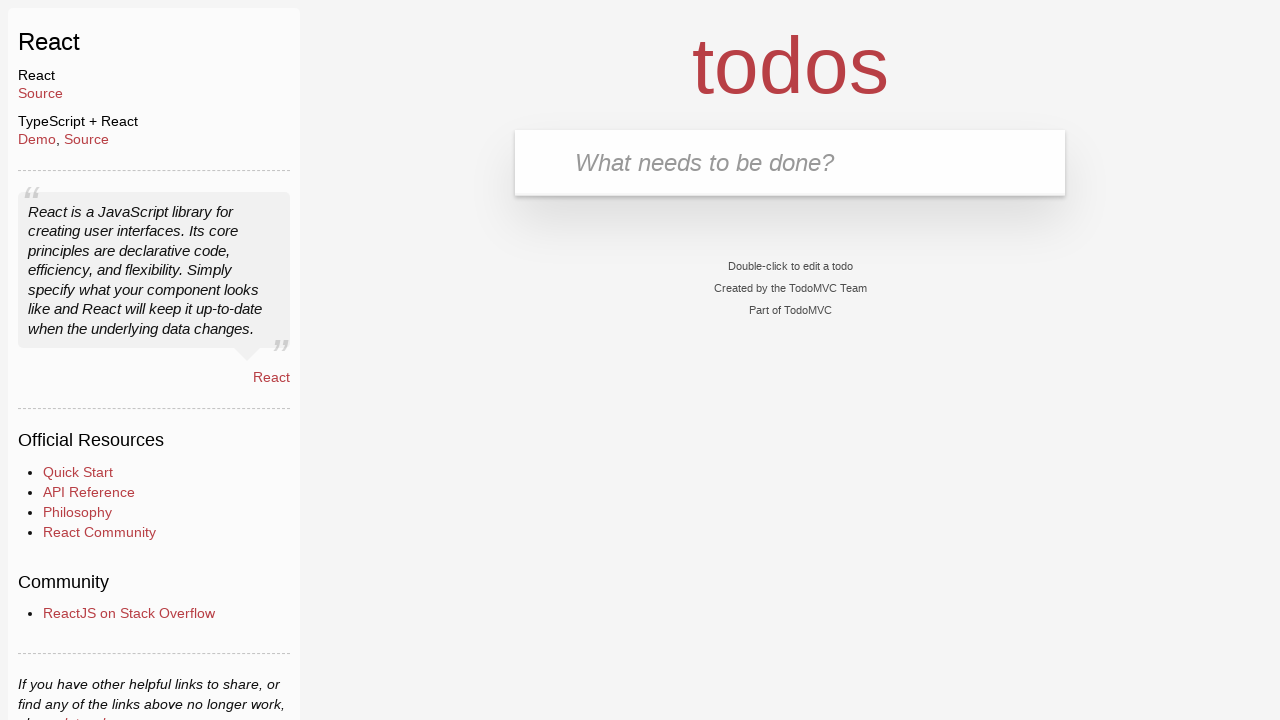

Verified that the completed todo item is no longer visible in the list
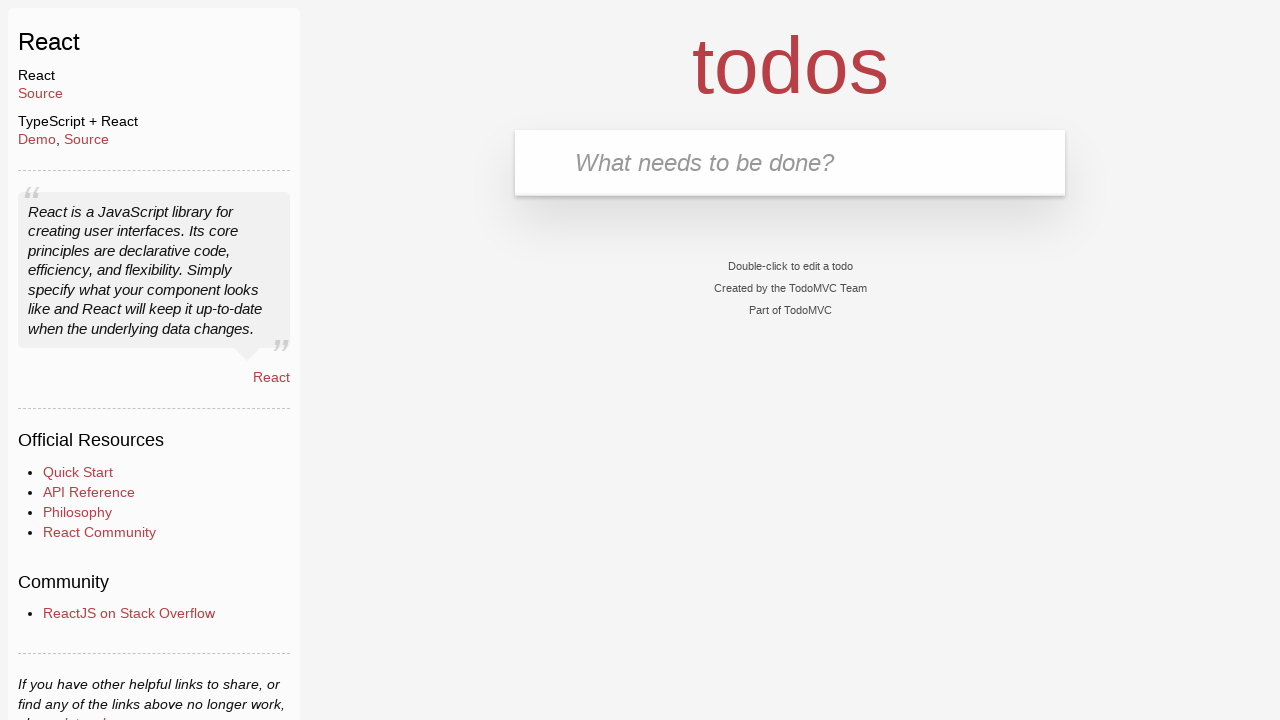

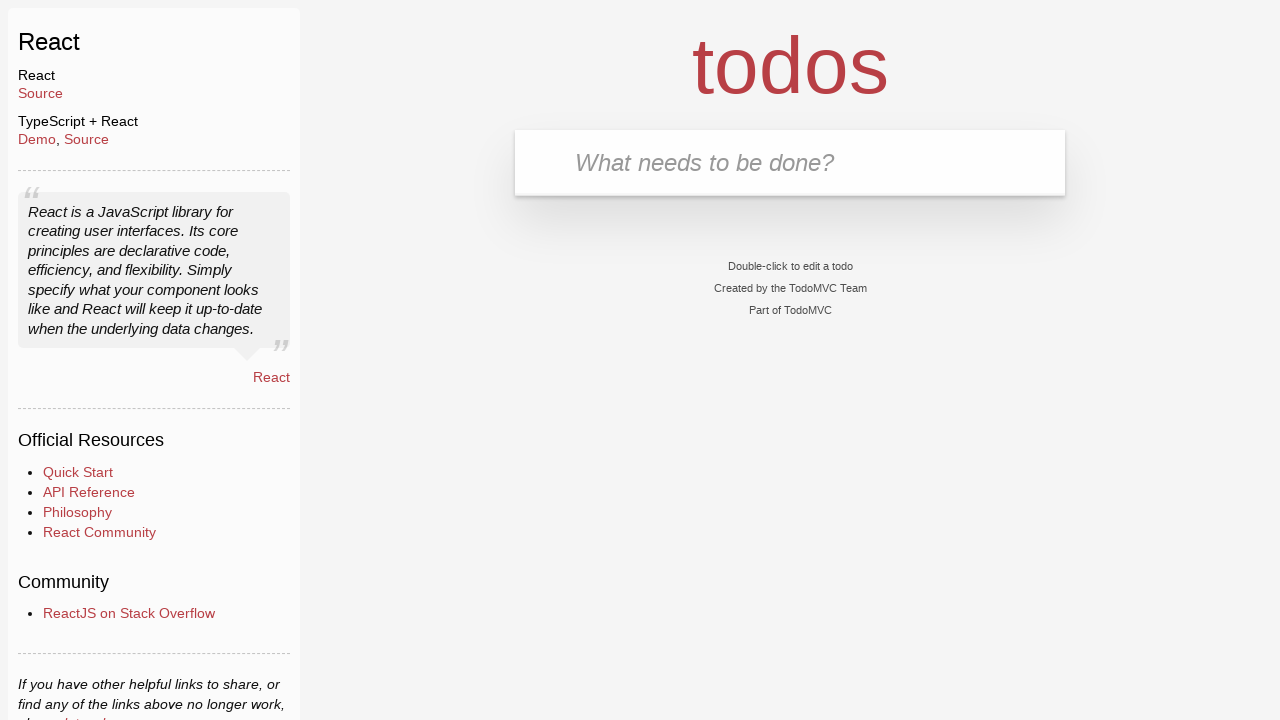